Tests SVG map interaction by navigating to an India map page and clicking on the Maharashtra state element within the SVG

Starting URL: https://www.amcharts.com/svg-maps/?map=india

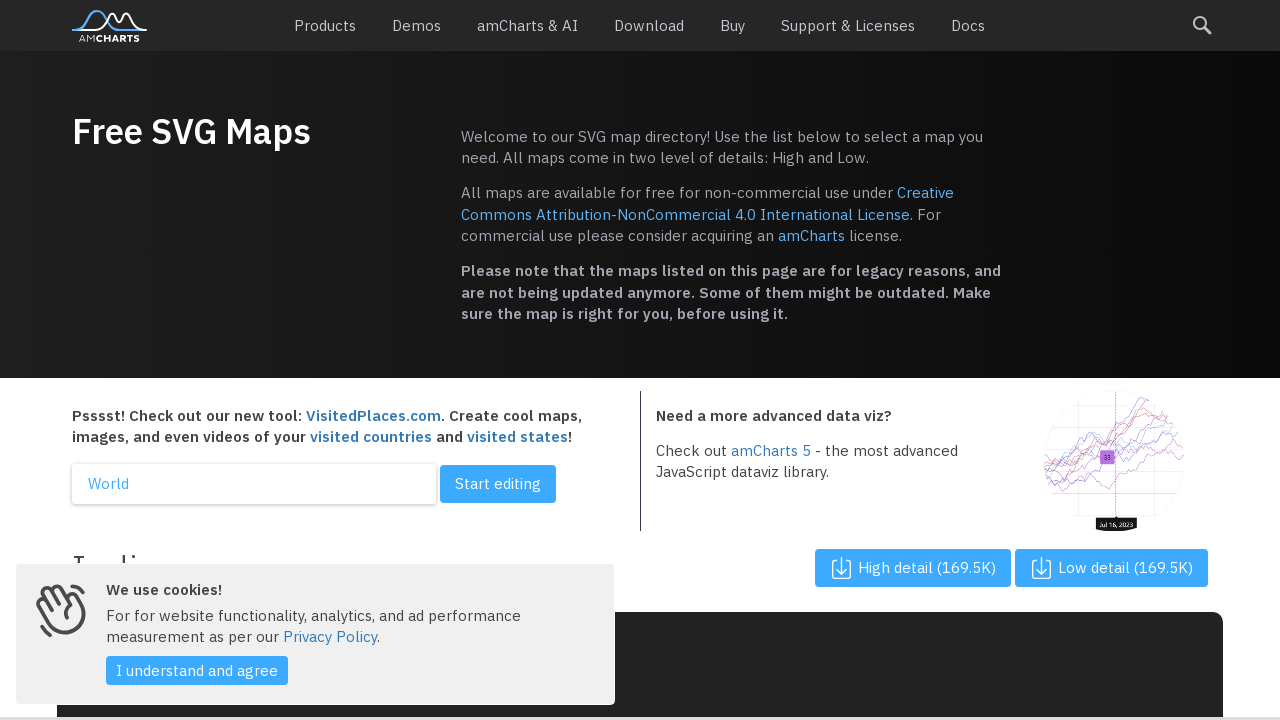

Navigated to India SVG map page
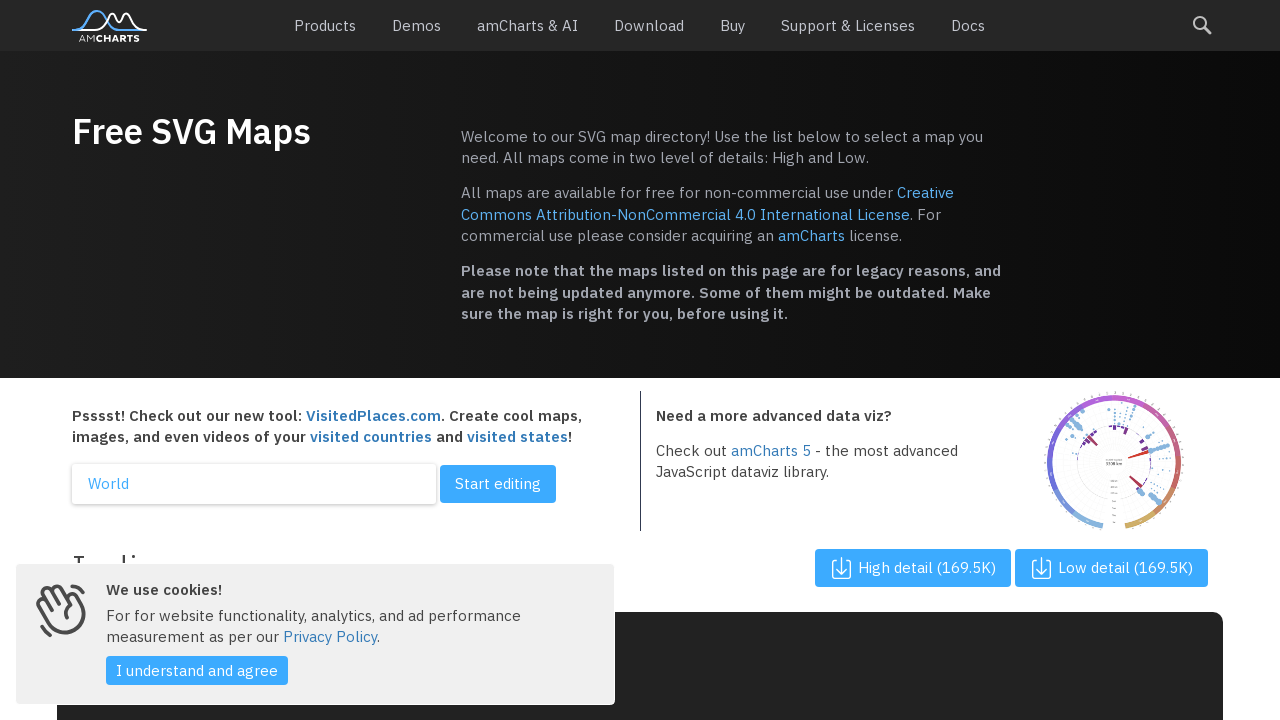

SVG map loaded successfully
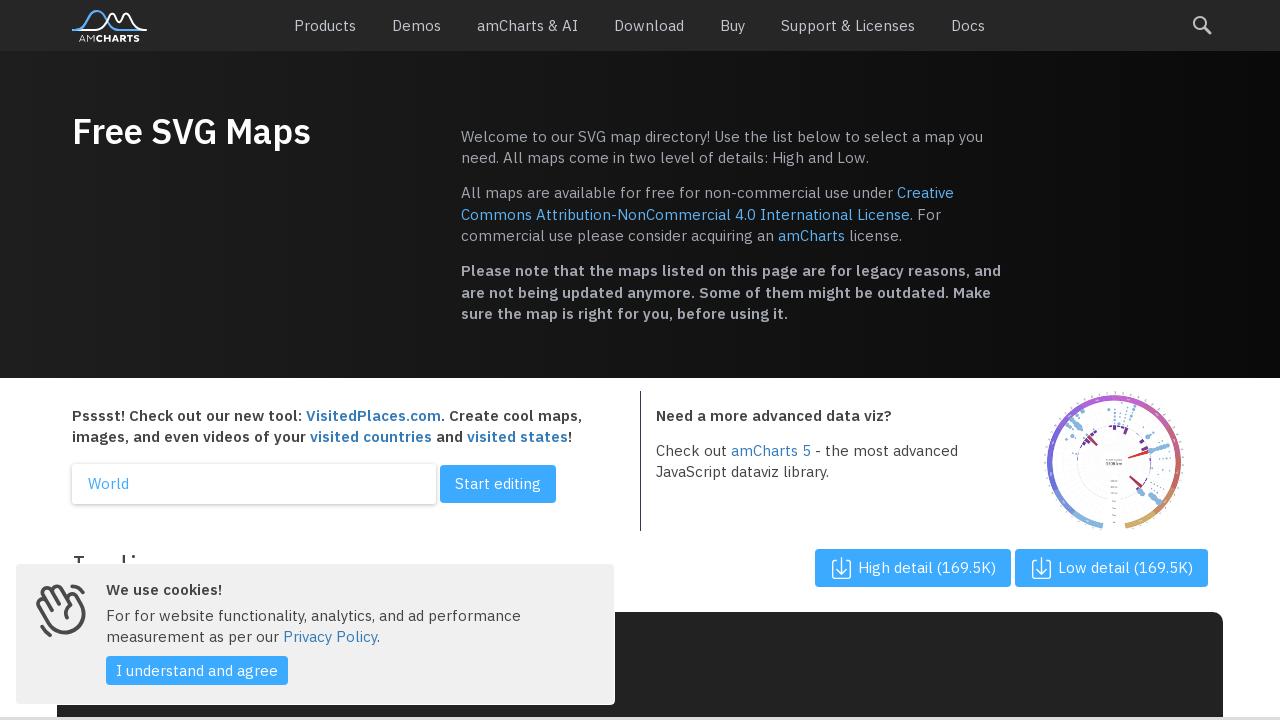

Located all state path elements in SVG map
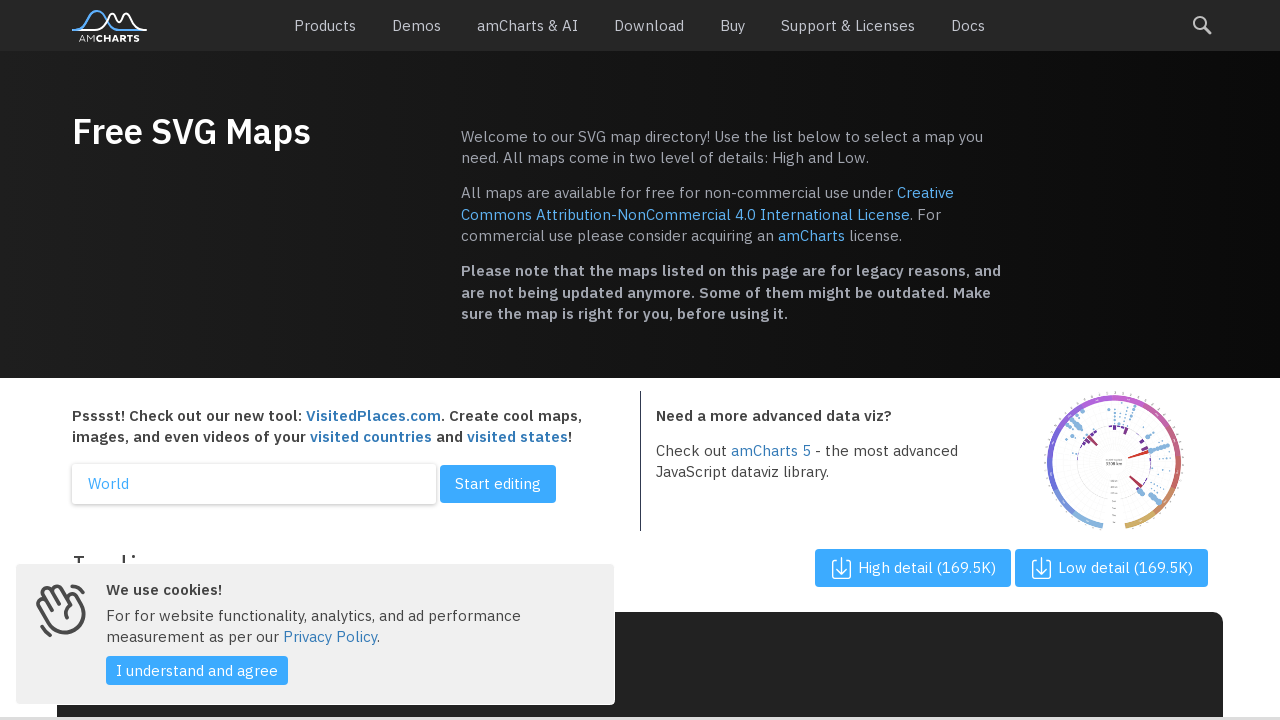

Found 0 state elements in the map
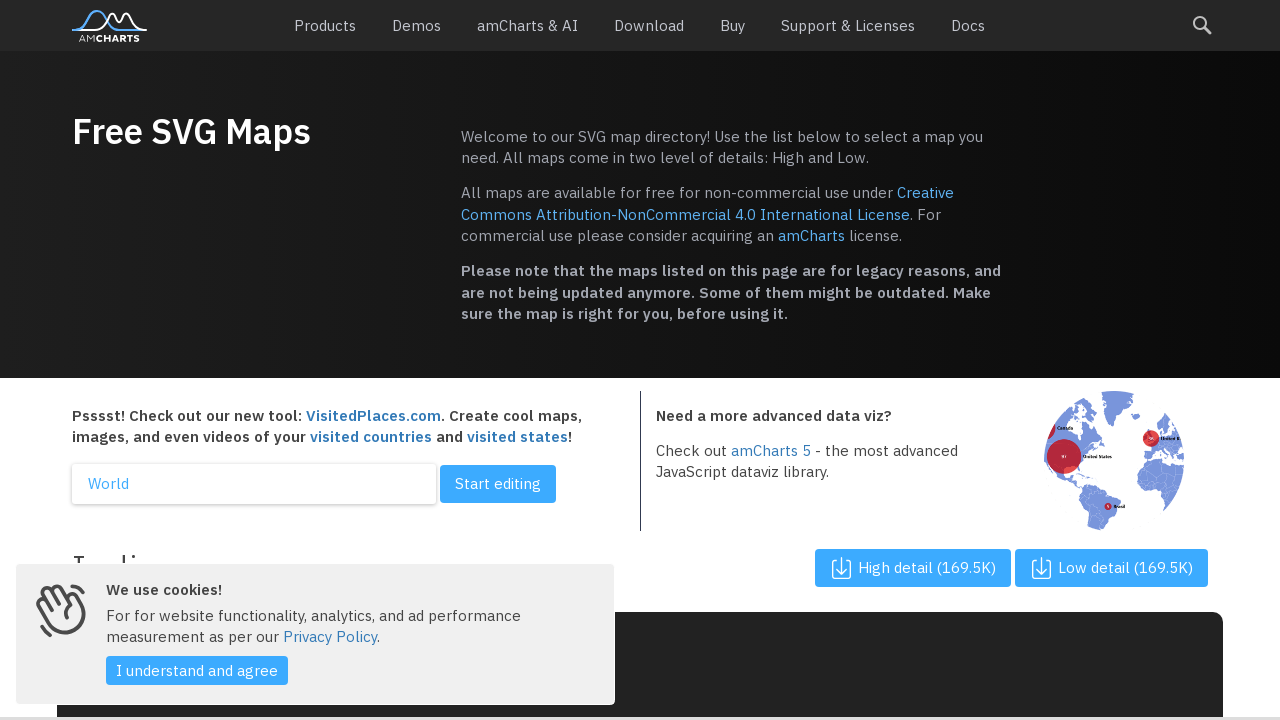

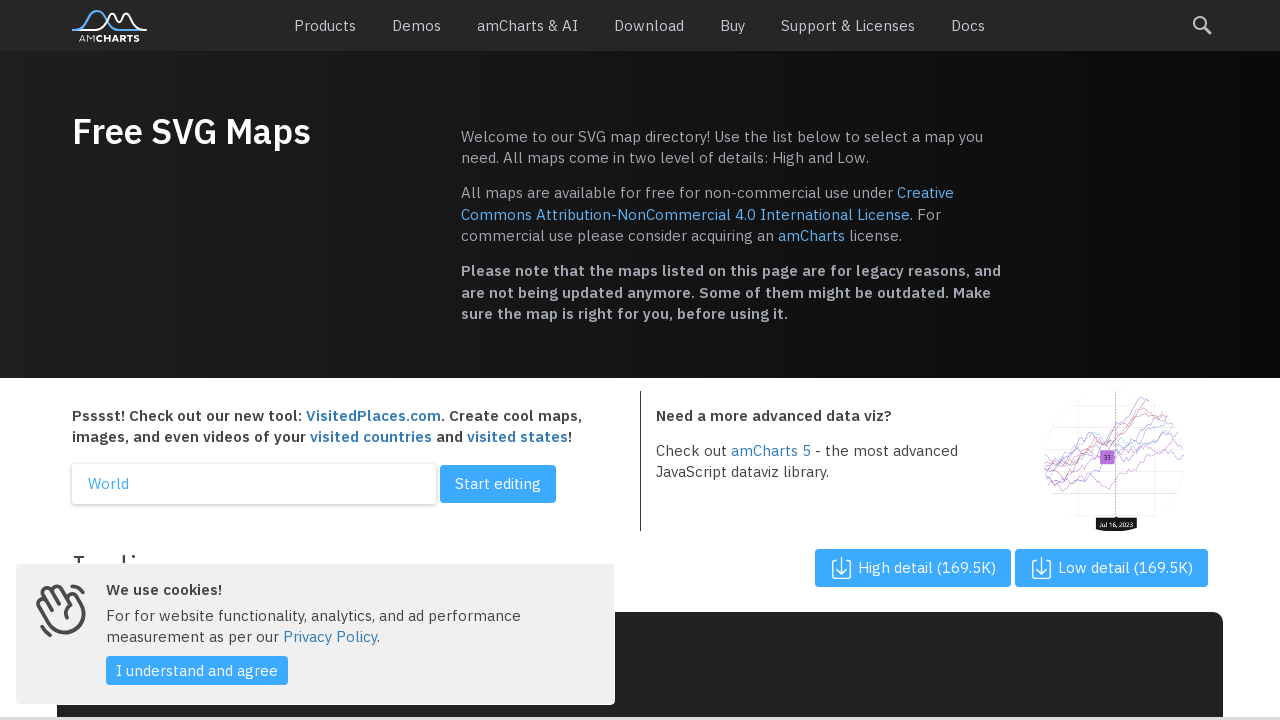